Tests browser tab and window handling by clicking buttons that open new tabs and windows, then verifies the content in both and closes them.

Starting URL: https://demoqa.com/browser-windows

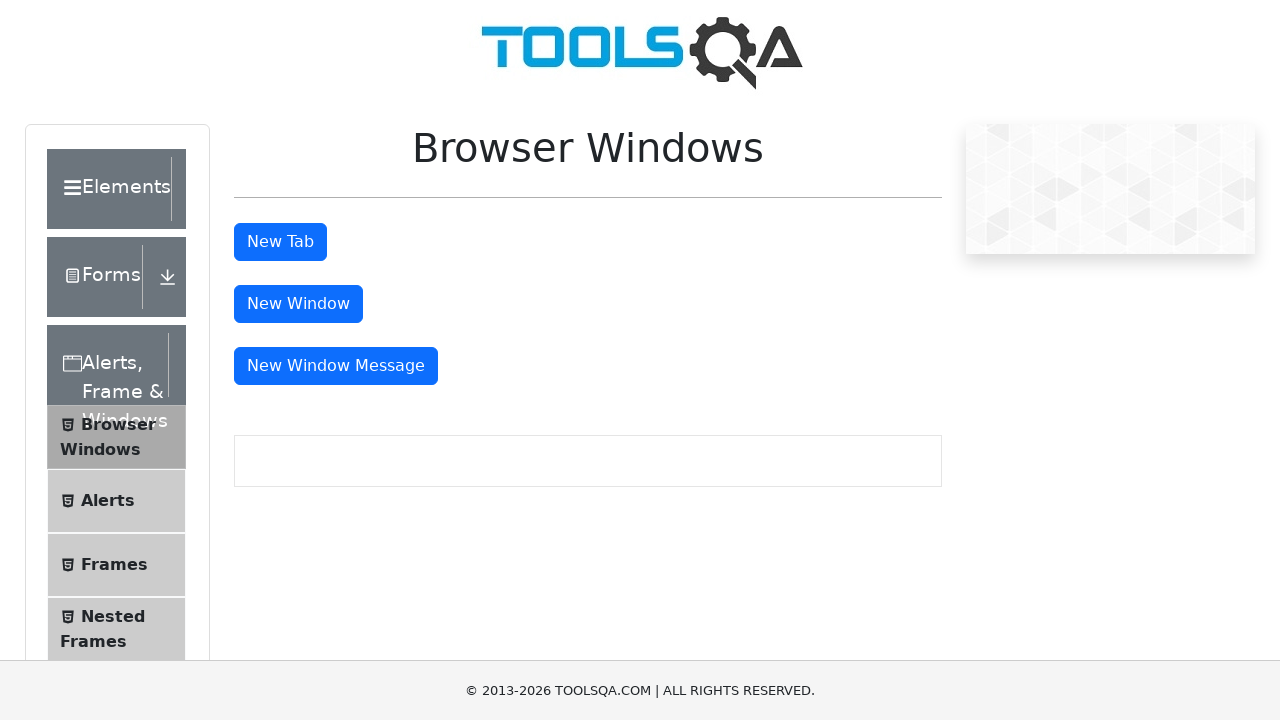

Clicked tab button to open new tab at (280, 242) on #tabButton
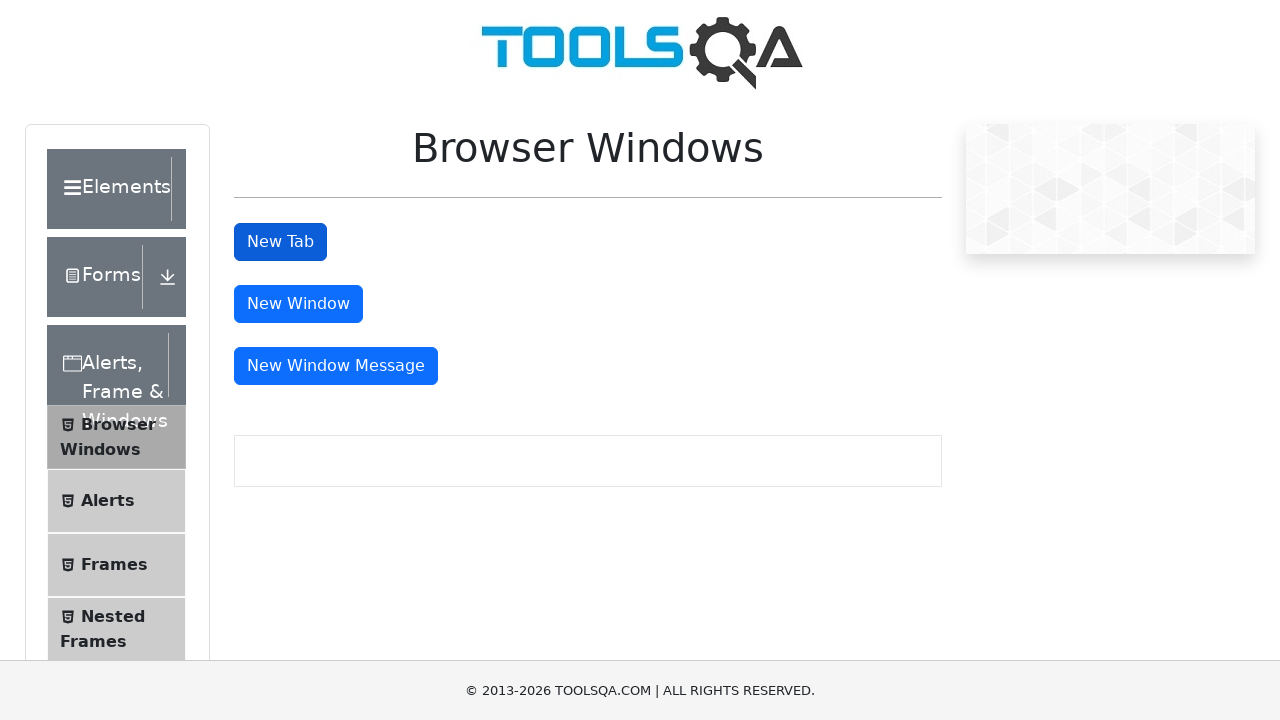

New tab reference obtained
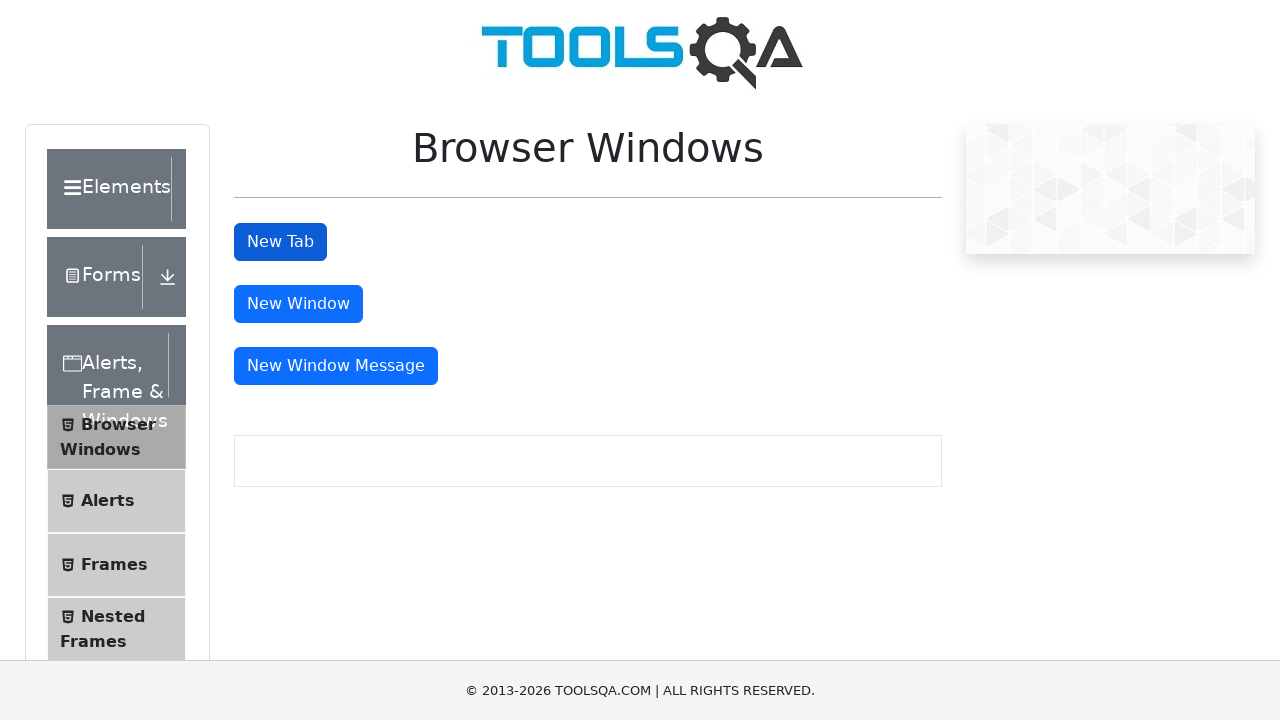

Clicked window button to open new window at (298, 304) on #windowButton
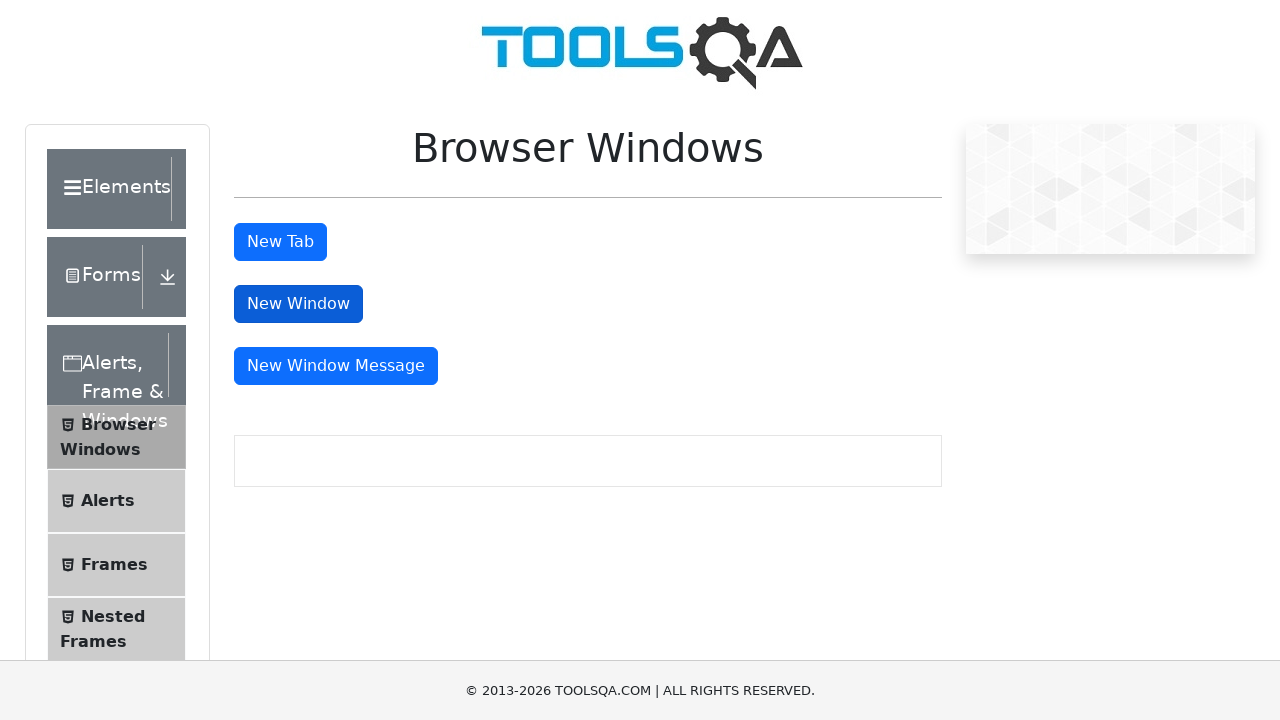

New window reference obtained
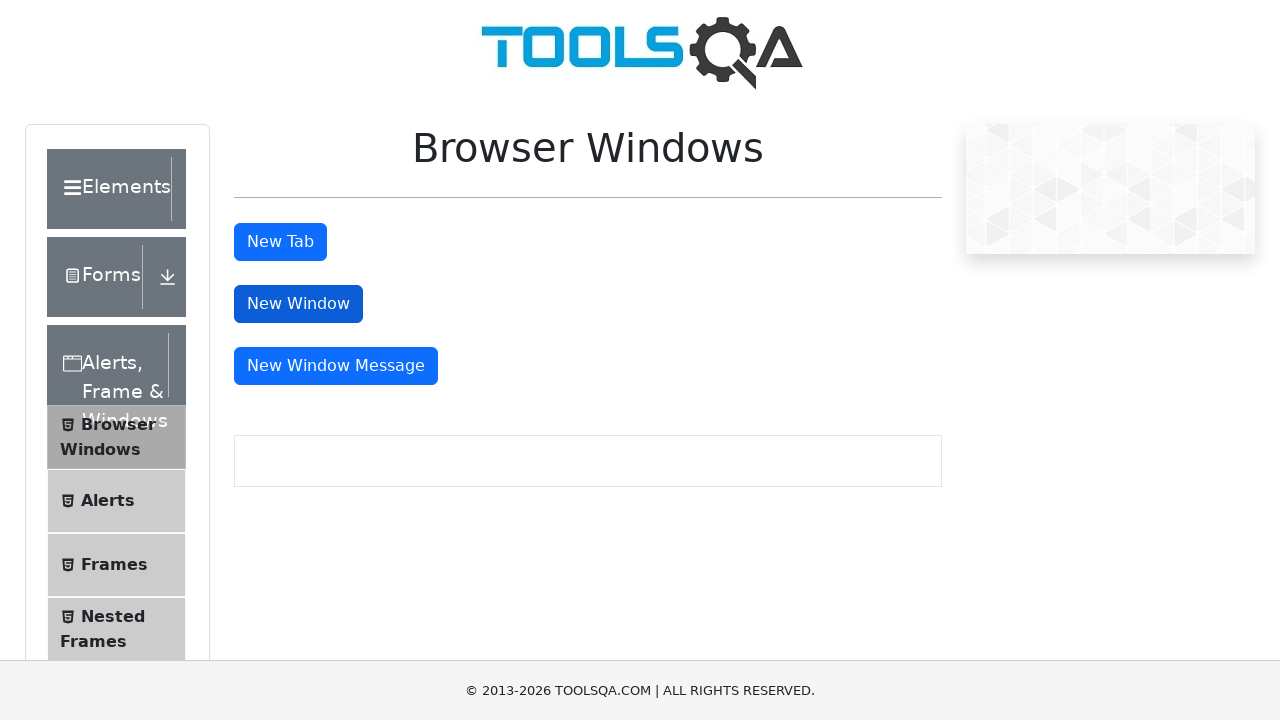

New tab finished loading
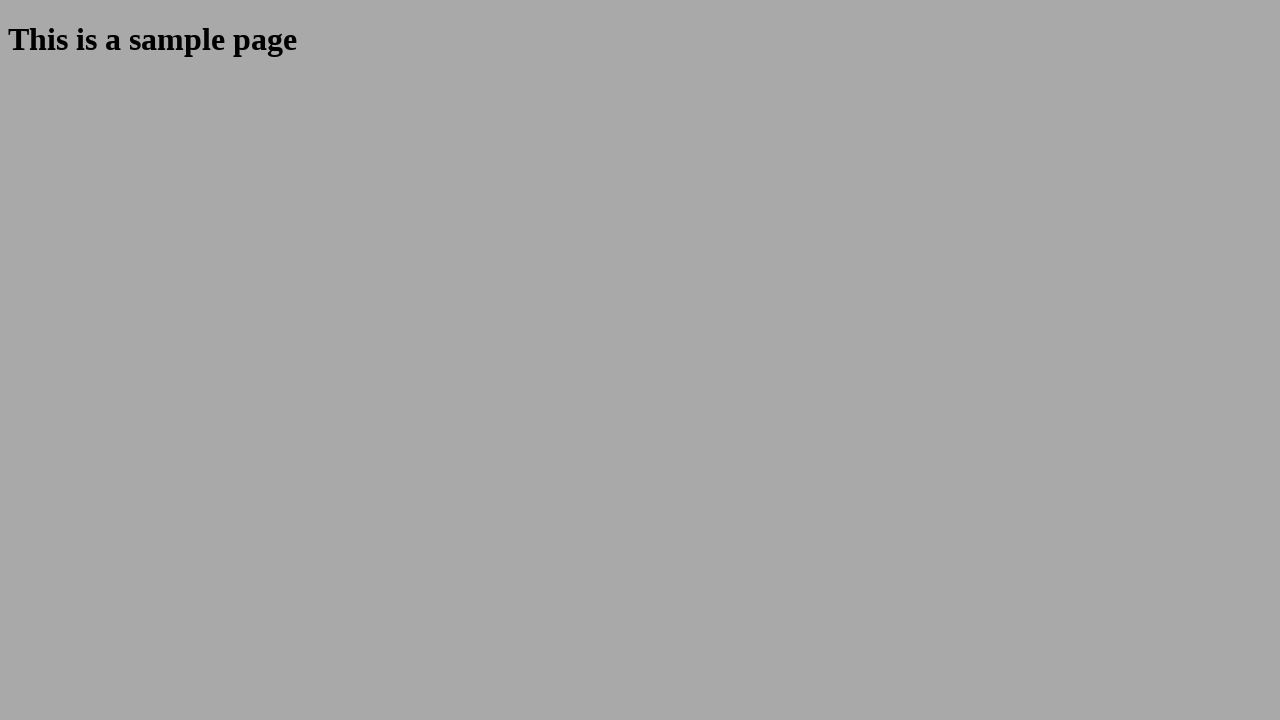

New window finished loading
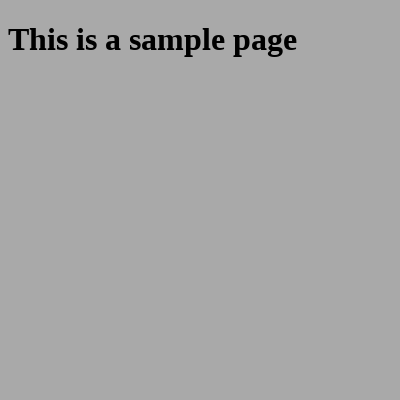

Brought new tab to front
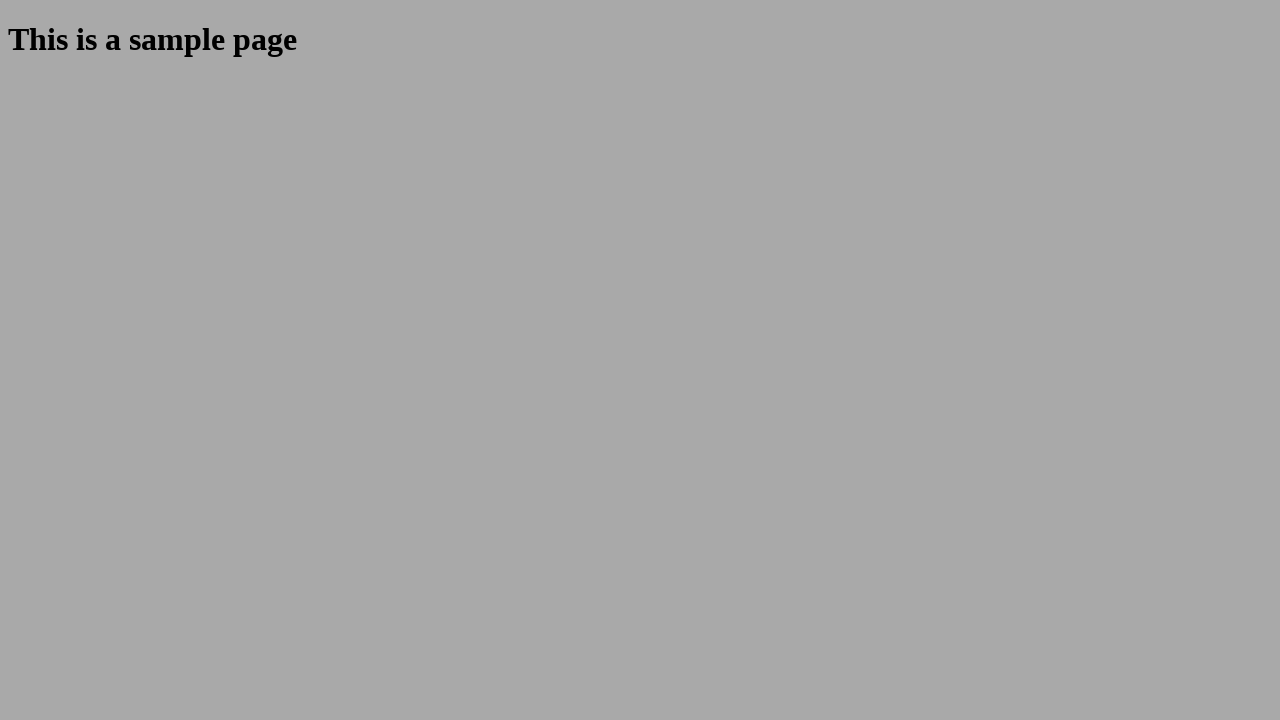

Verified new tab contains expected heading 'This is a sample page'
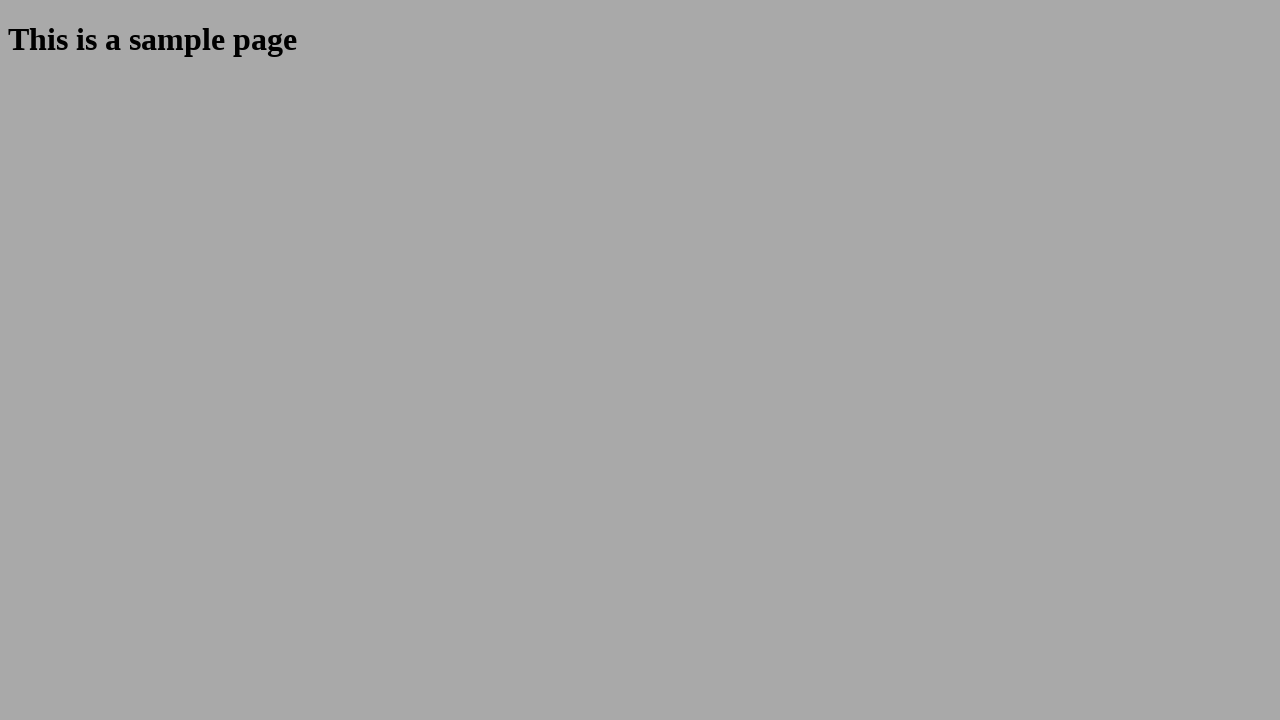

Brought new window to front
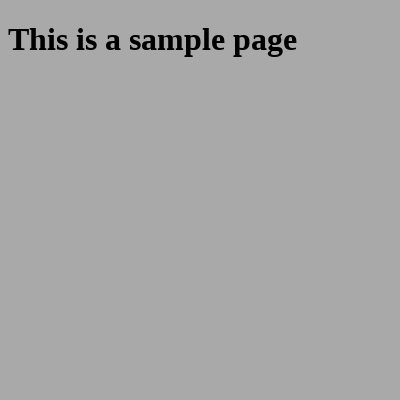

Verified new window contains expected heading 'This is a sample page'
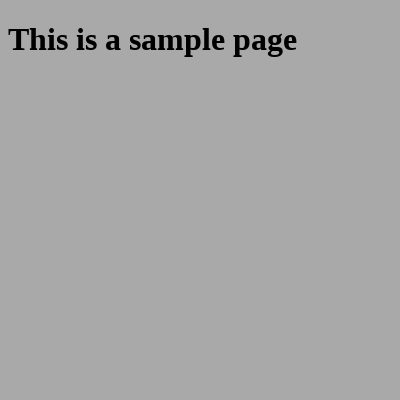

Closed new tab
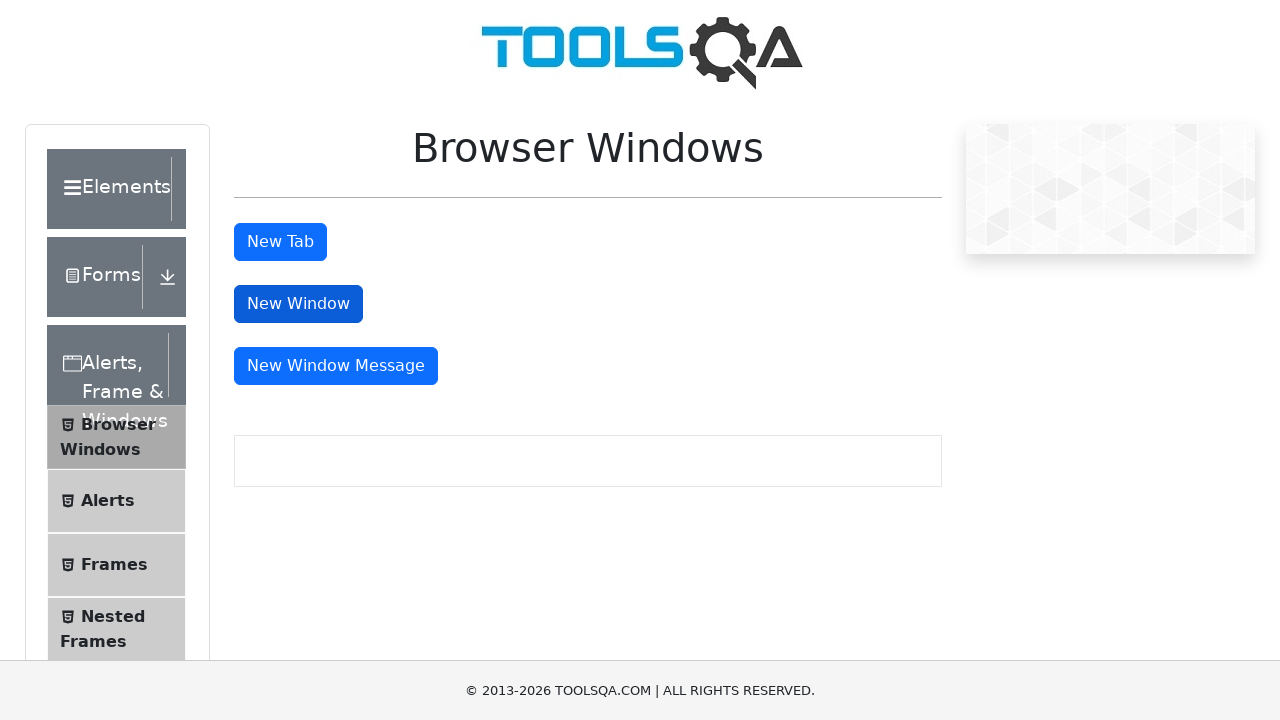

Closed new window
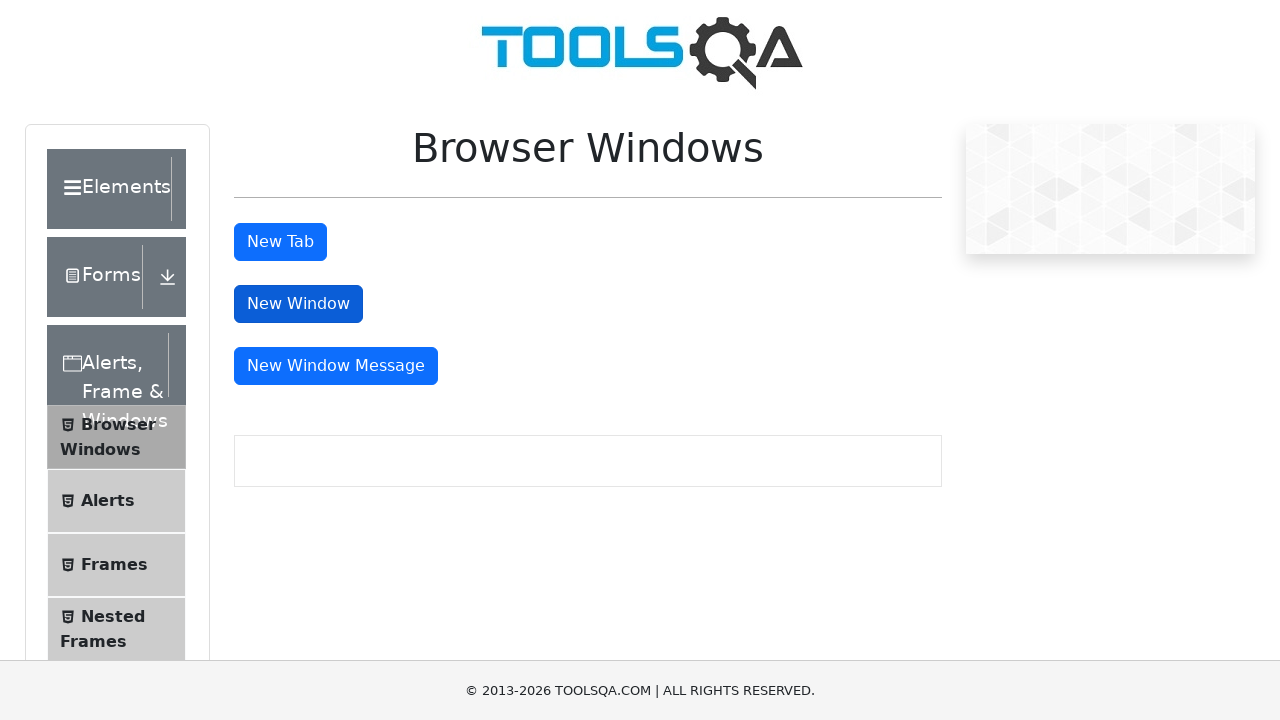

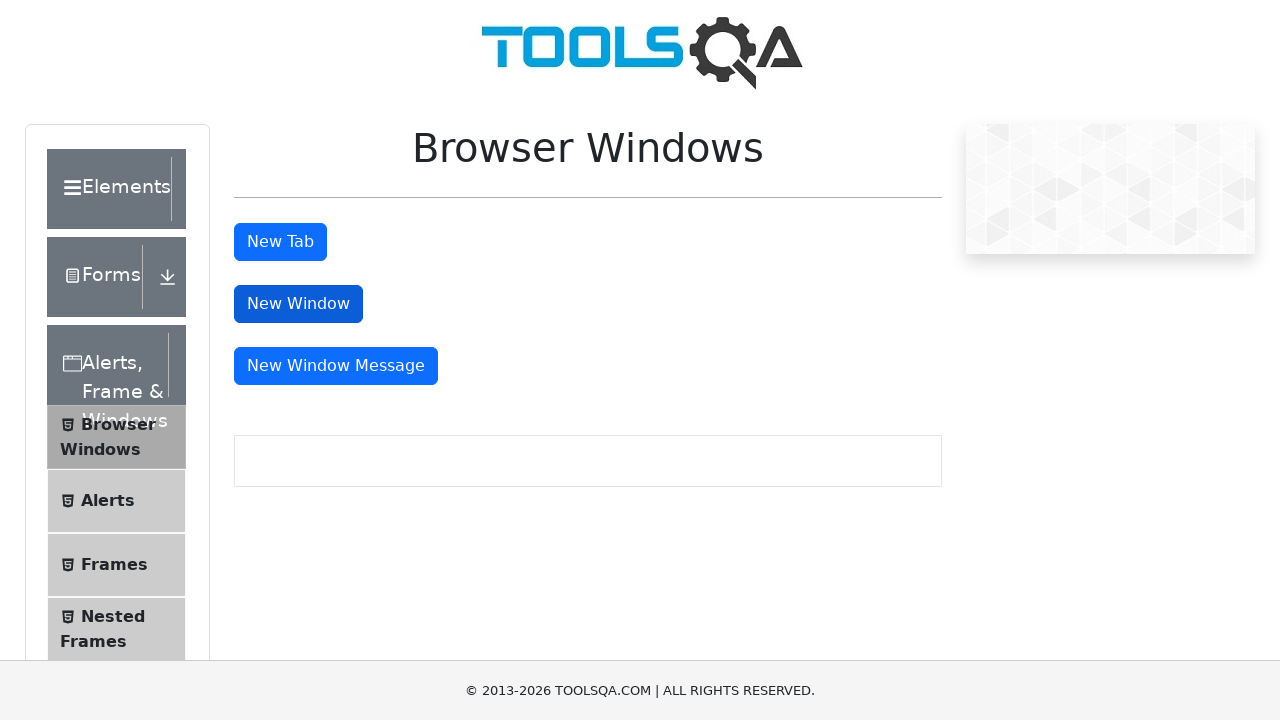